Navigates to a test automation practice blog and verifies that div elements are present on the page

Starting URL: https://testautomationpractice.blogspot.com/

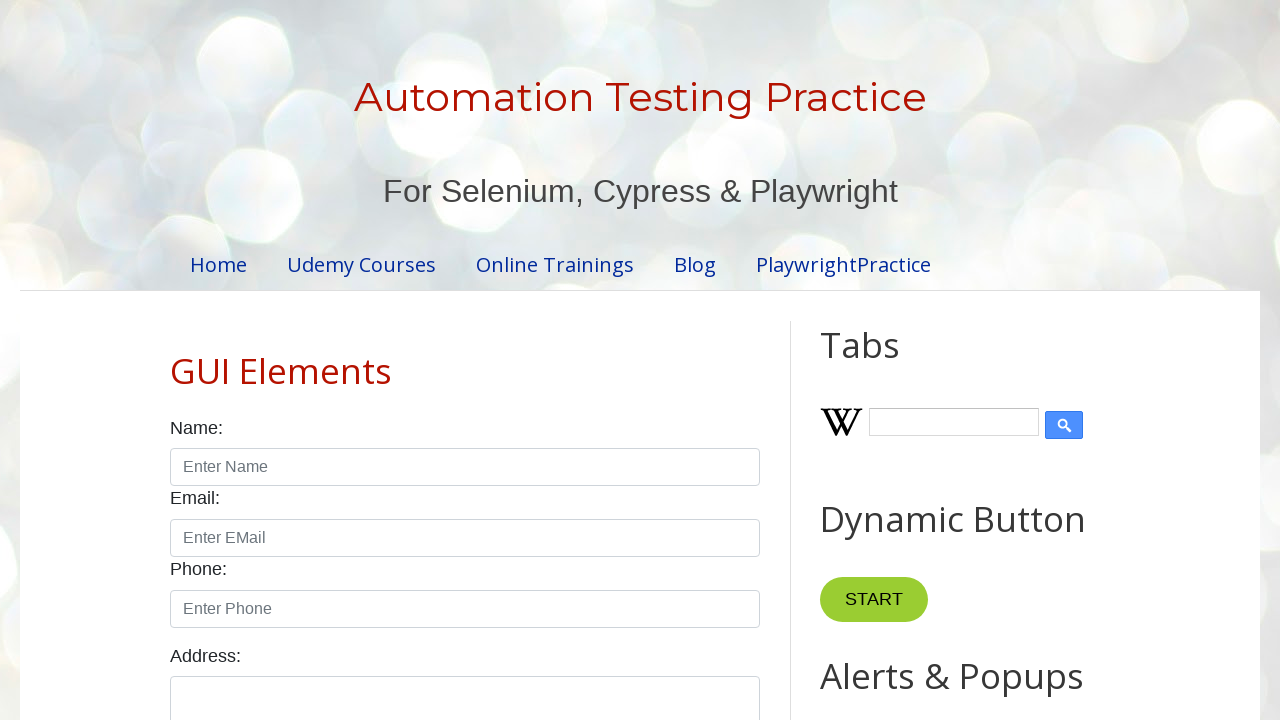

Navigated to test automation practice blog
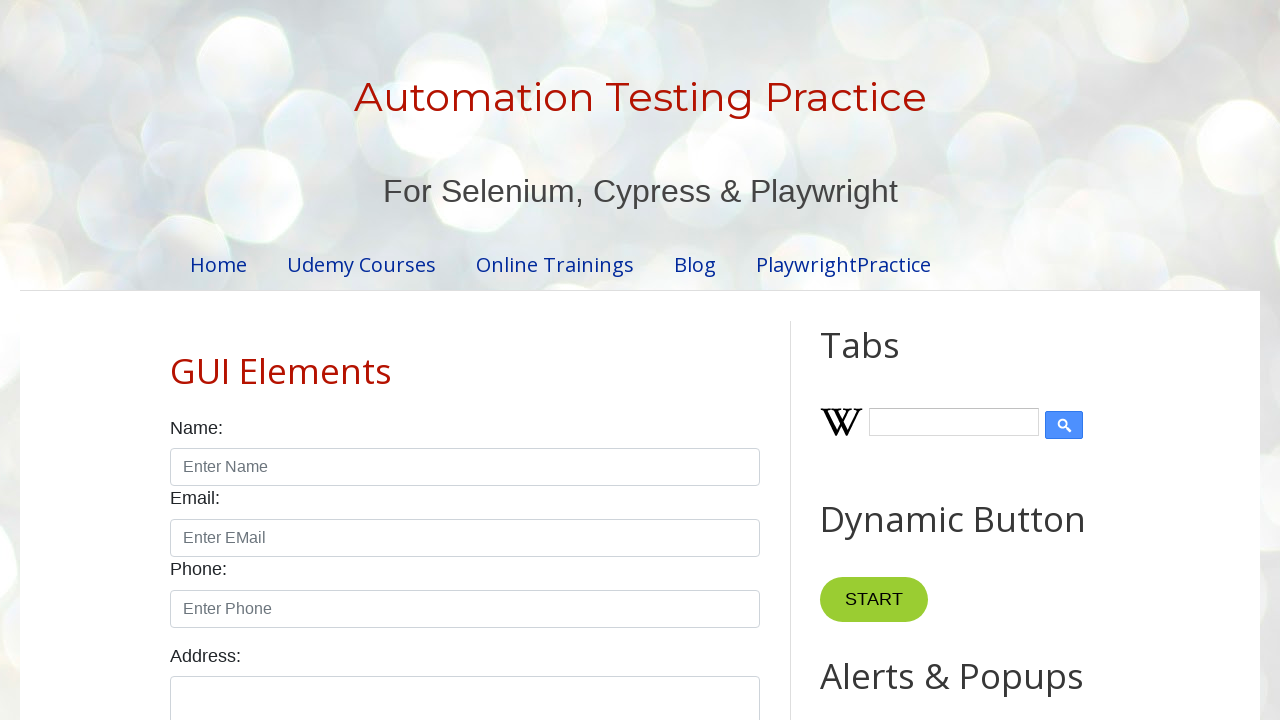

Waited for div elements to be present on the page
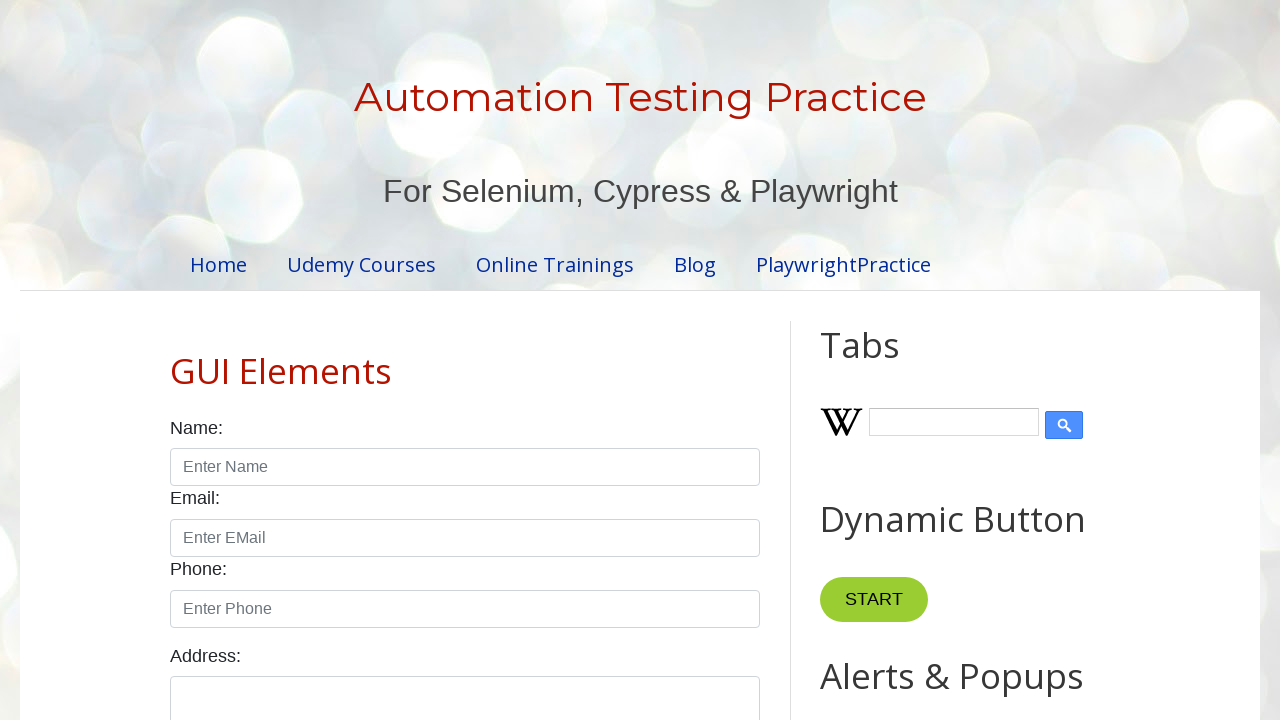

Found 267 div elements on the page
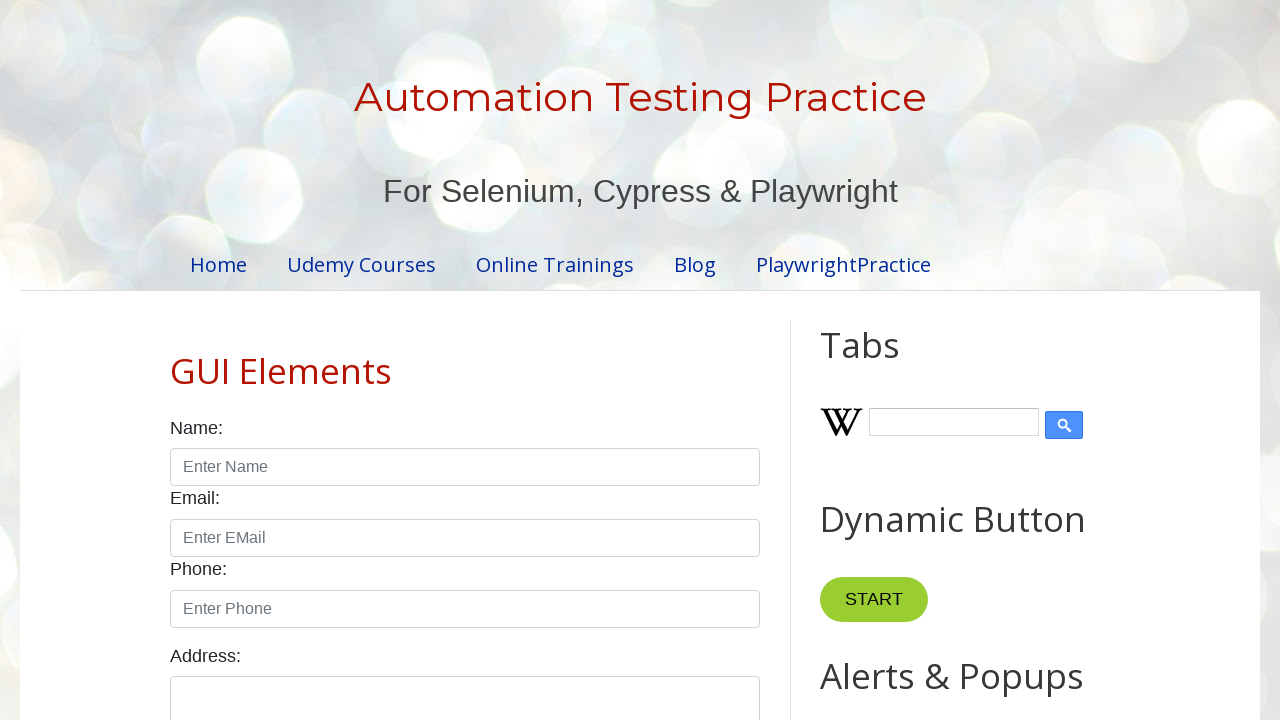

Verified that div elements are present on the page
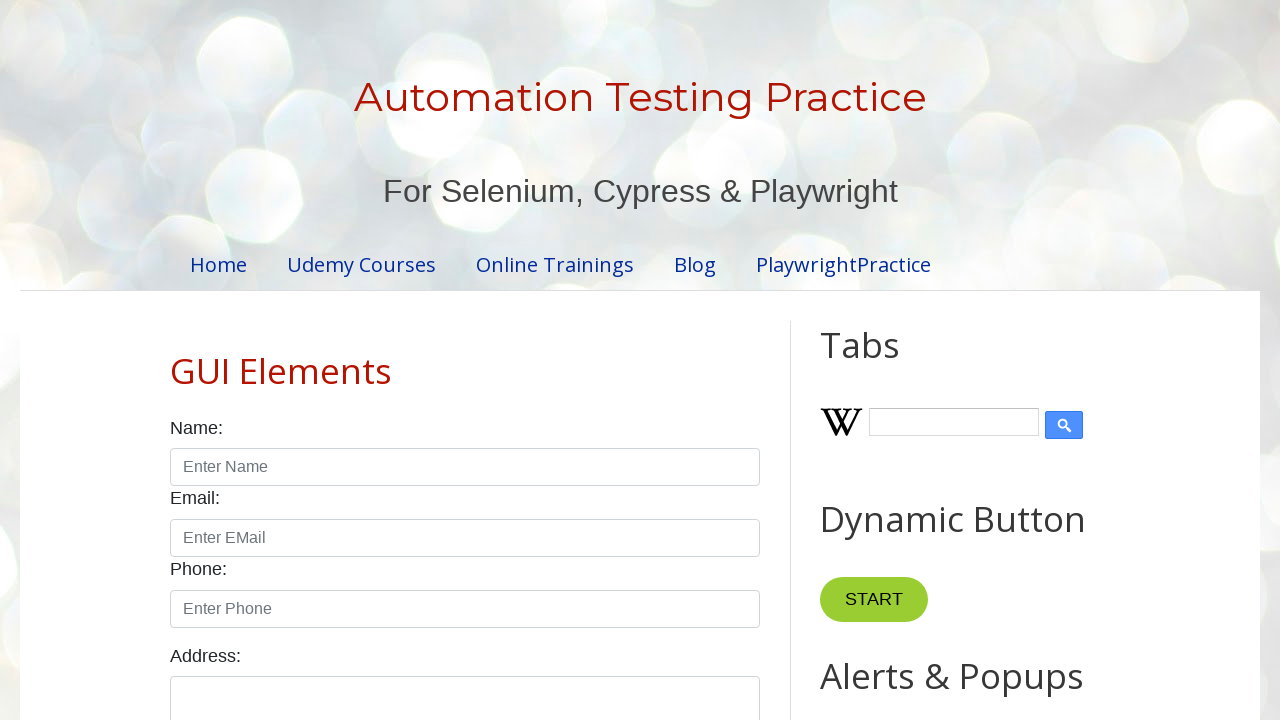

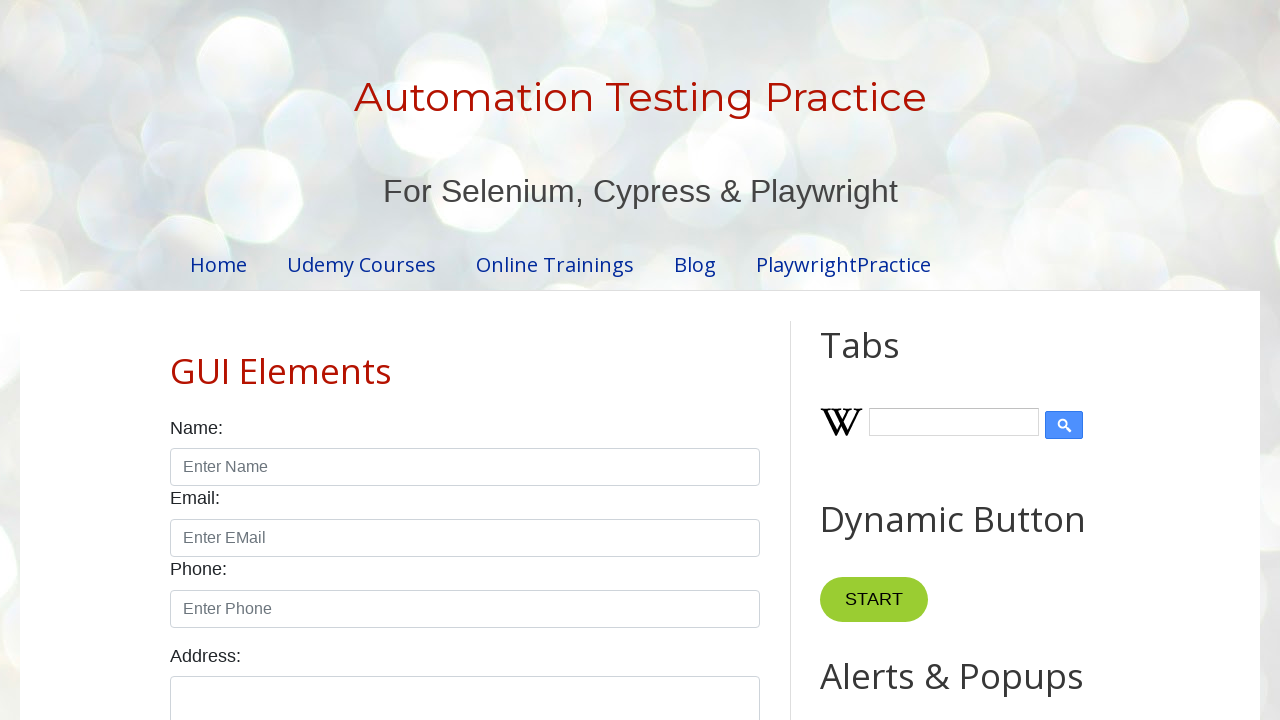